Tests JavaScript confirm dialog by clicking the JS Confirm button and dismissing/canceling the confirmation

Starting URL: https://the-internet.herokuapp.com/javascript_alerts

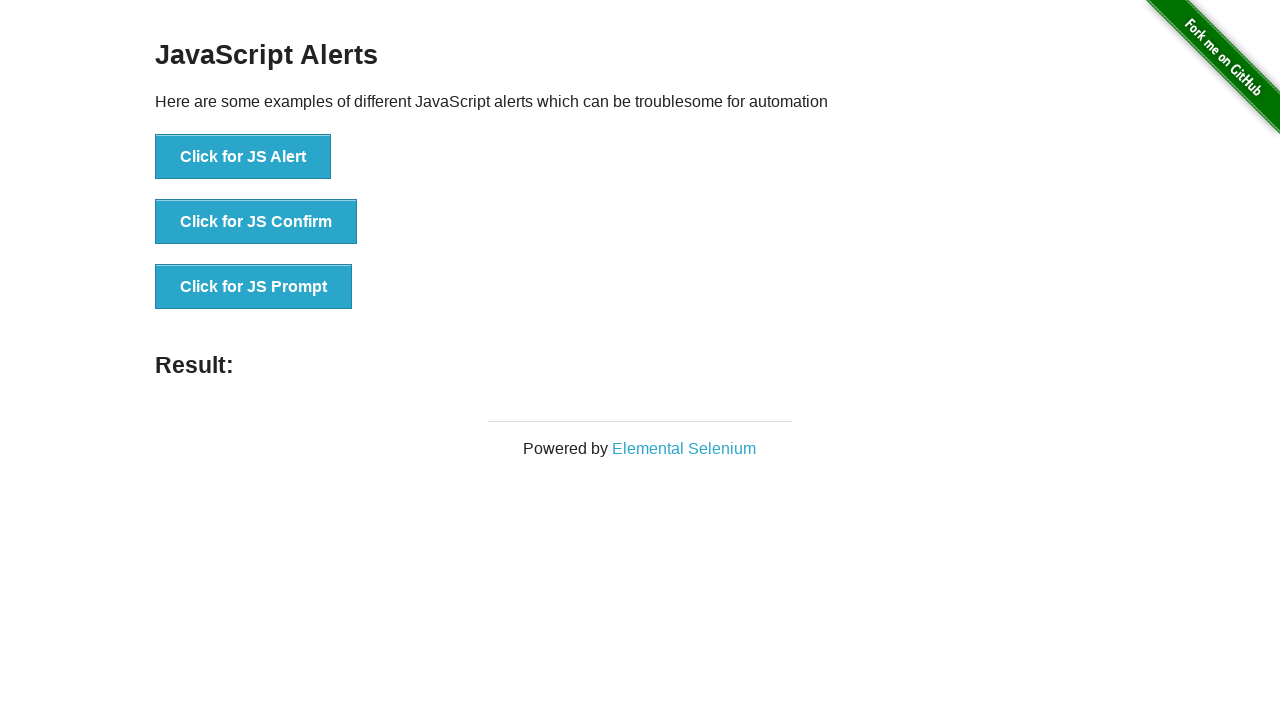

Set up dialog handler to dismiss confirmation dialogs
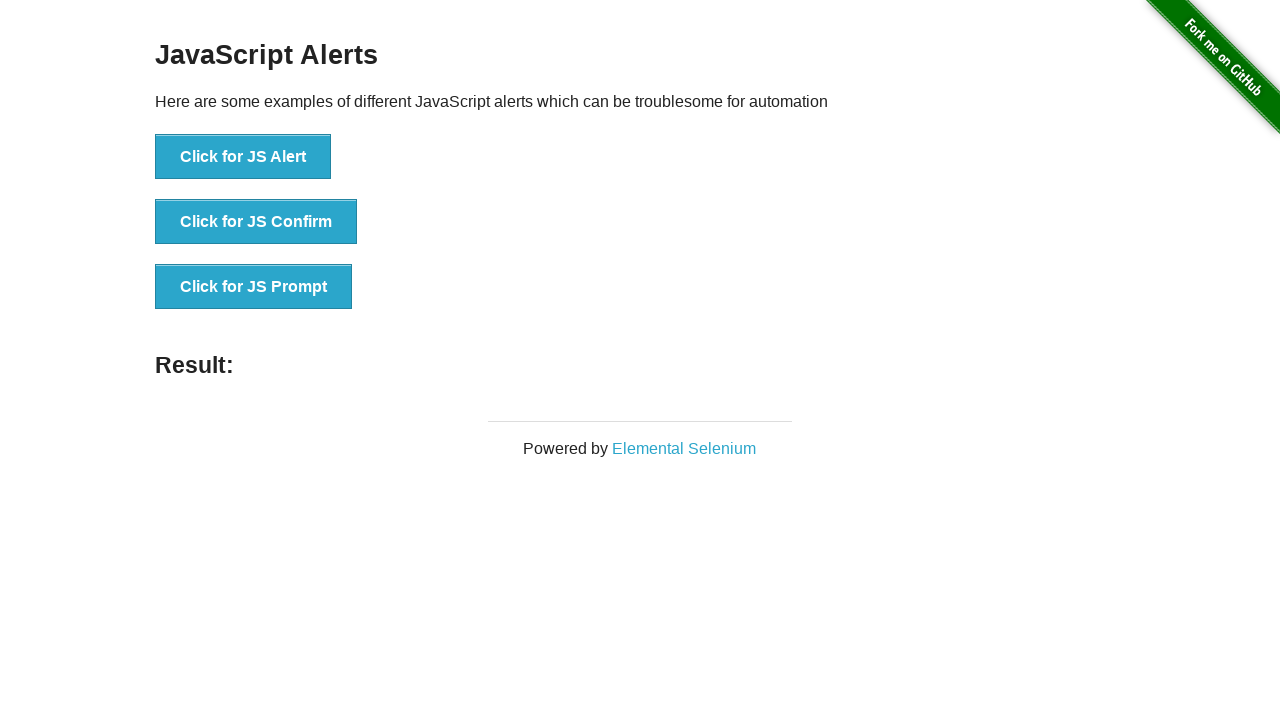

Clicked the JS Confirm button at (256, 222) on [onclick='jsConfirm()']
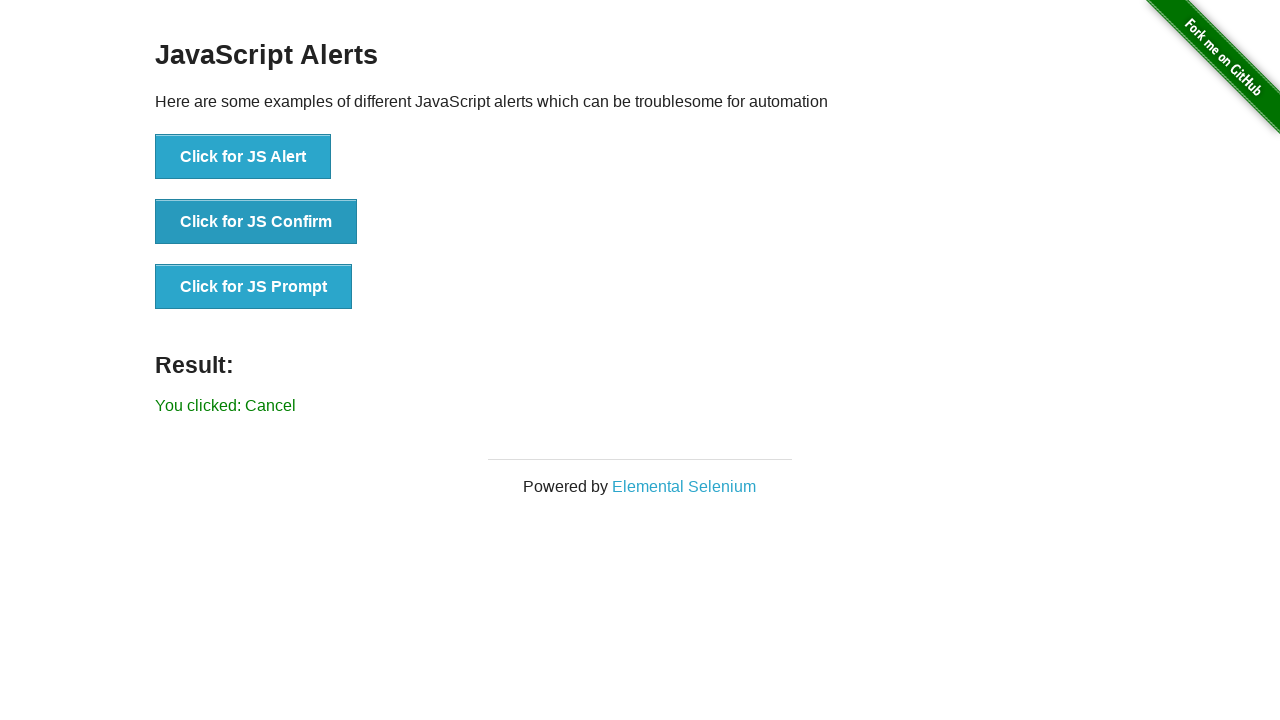

Result element loaded after dismissing confirmation dialog
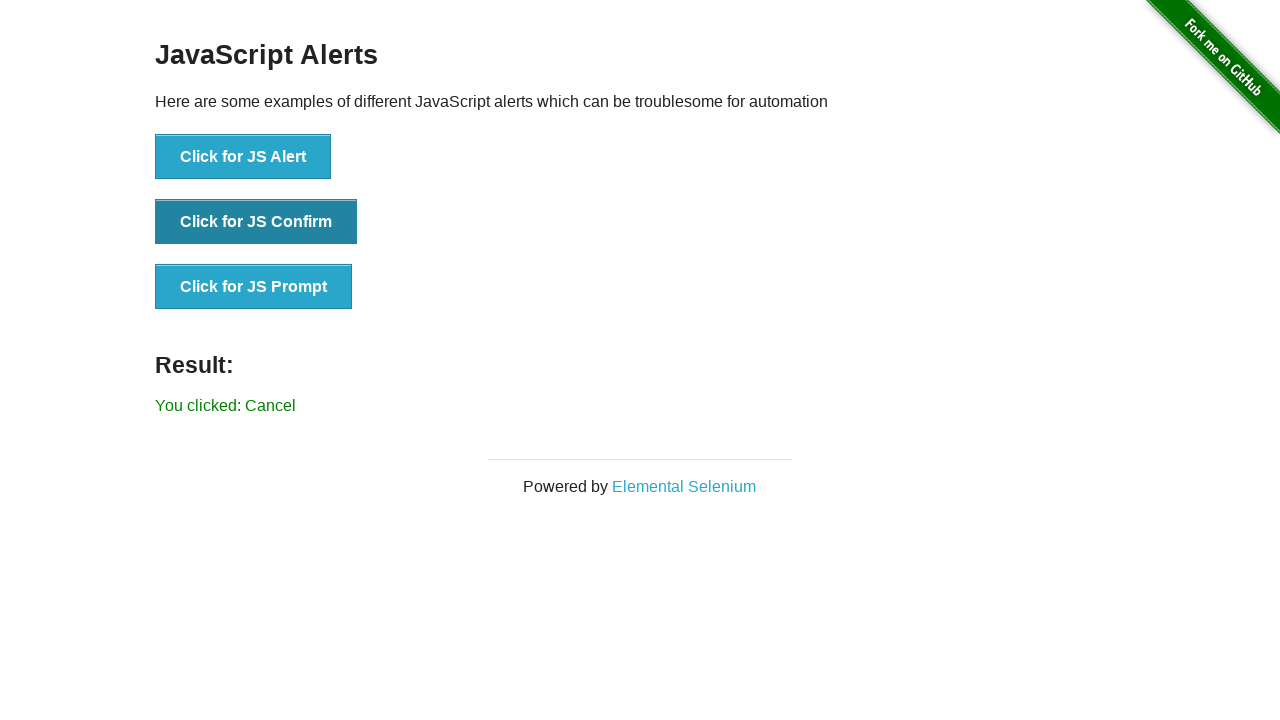

Retrieved result text: 'You clicked: Cancel'
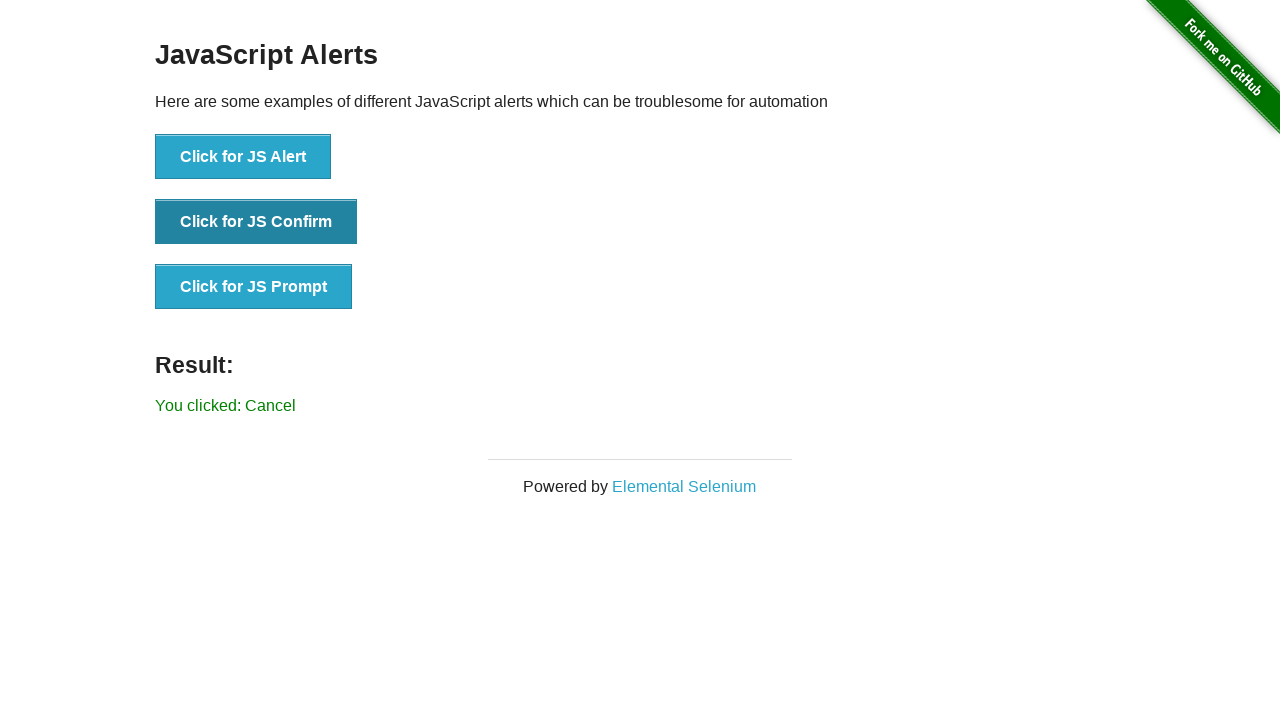

Verified result text matches expected 'You clicked: Cancel'
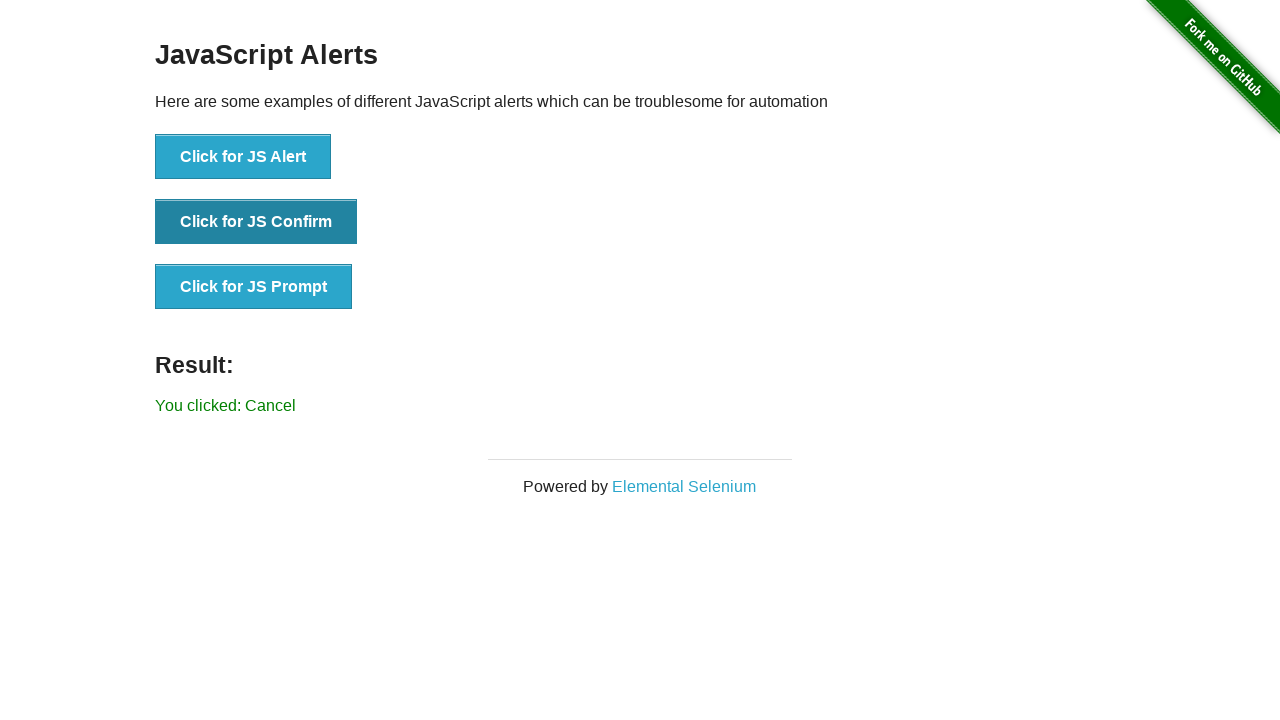

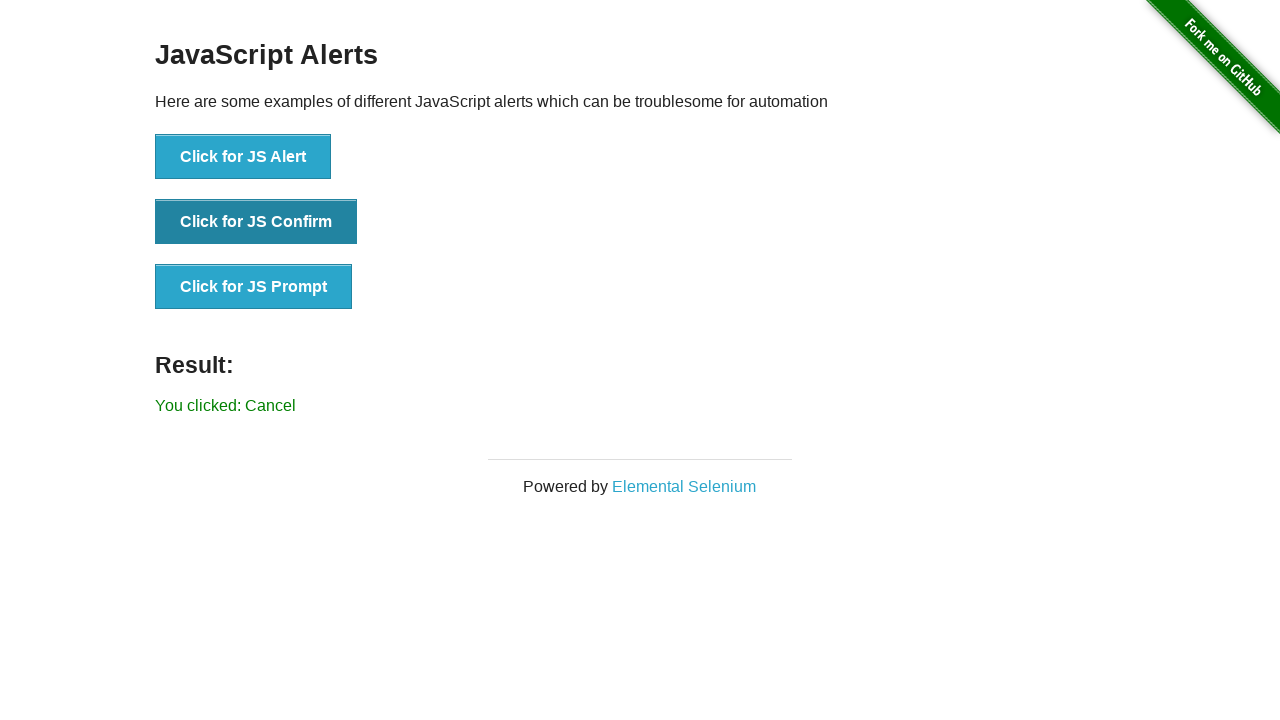